Tests jQuery UI selectmenu dropdown functionality by selecting various options from different dropdown menus including number, speed, file, and title selections

Starting URL: https://jqueryui.com/resources/demos/selectmenu/default.html

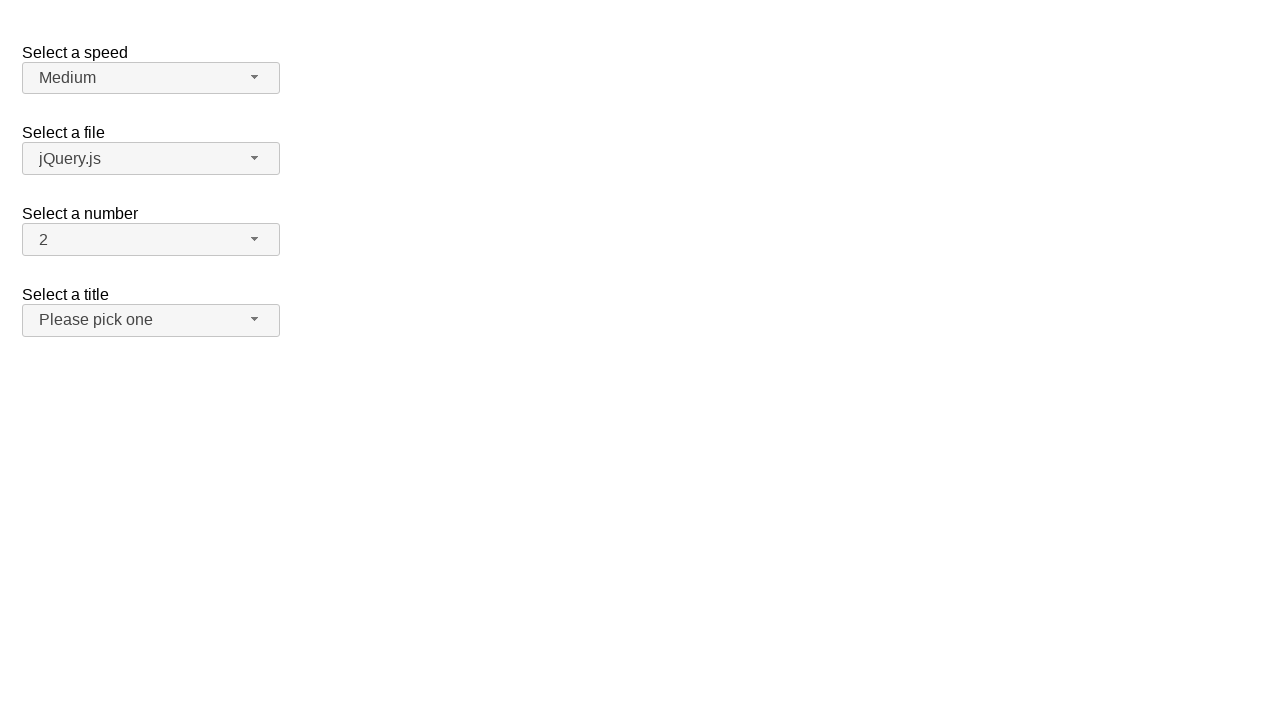

Clicked number dropdown button at (151, 240) on span#number-button
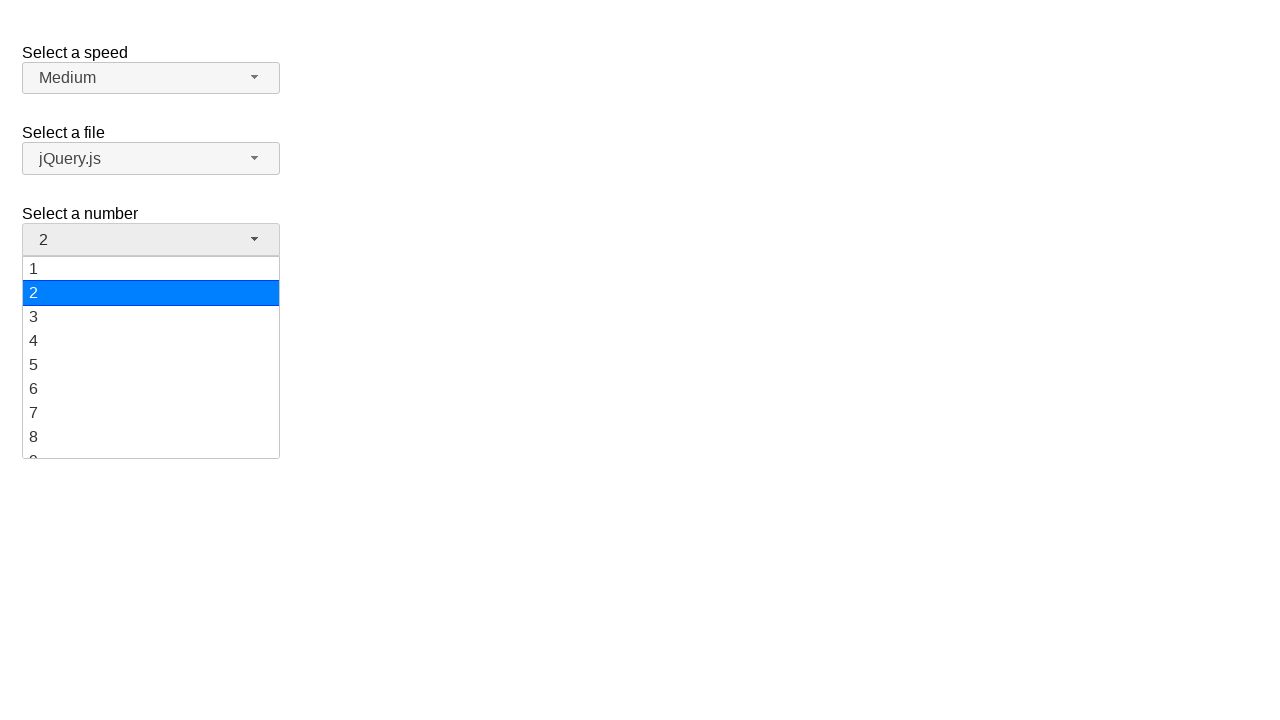

Number dropdown menu appeared
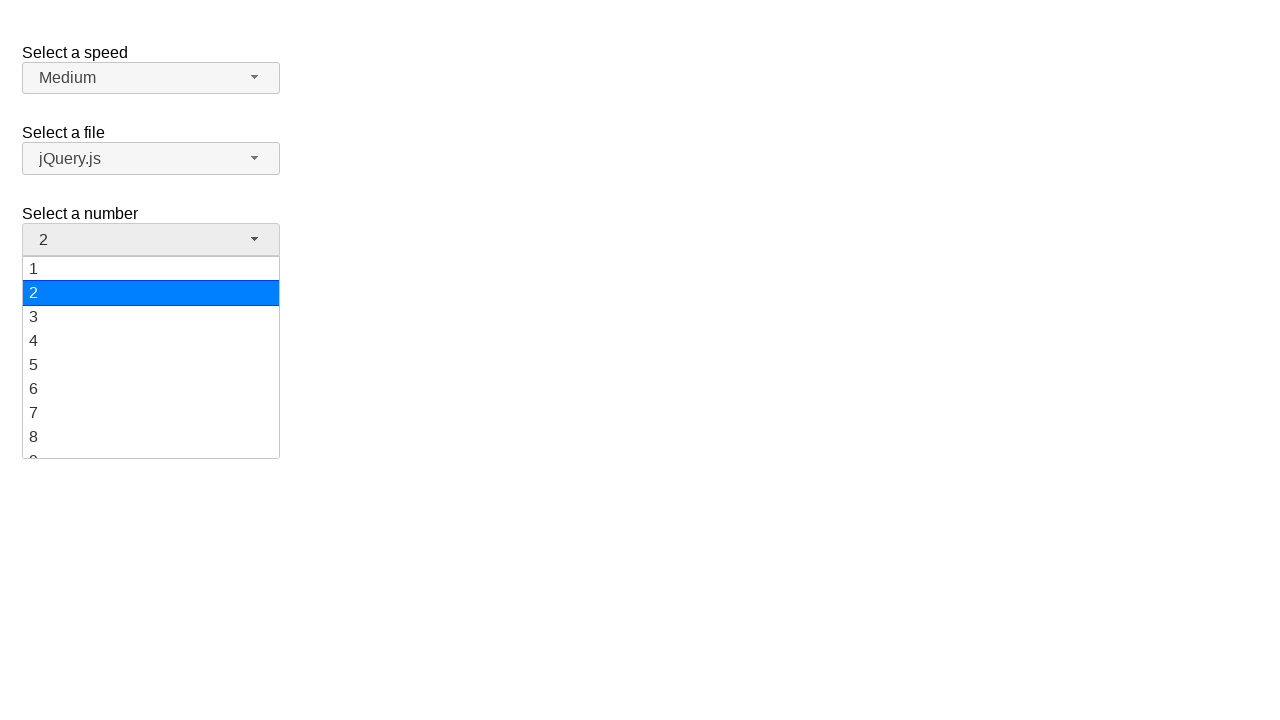

Selected option '1' from number dropdown at (151, 269) on ul#number-menu div:has-text('1')
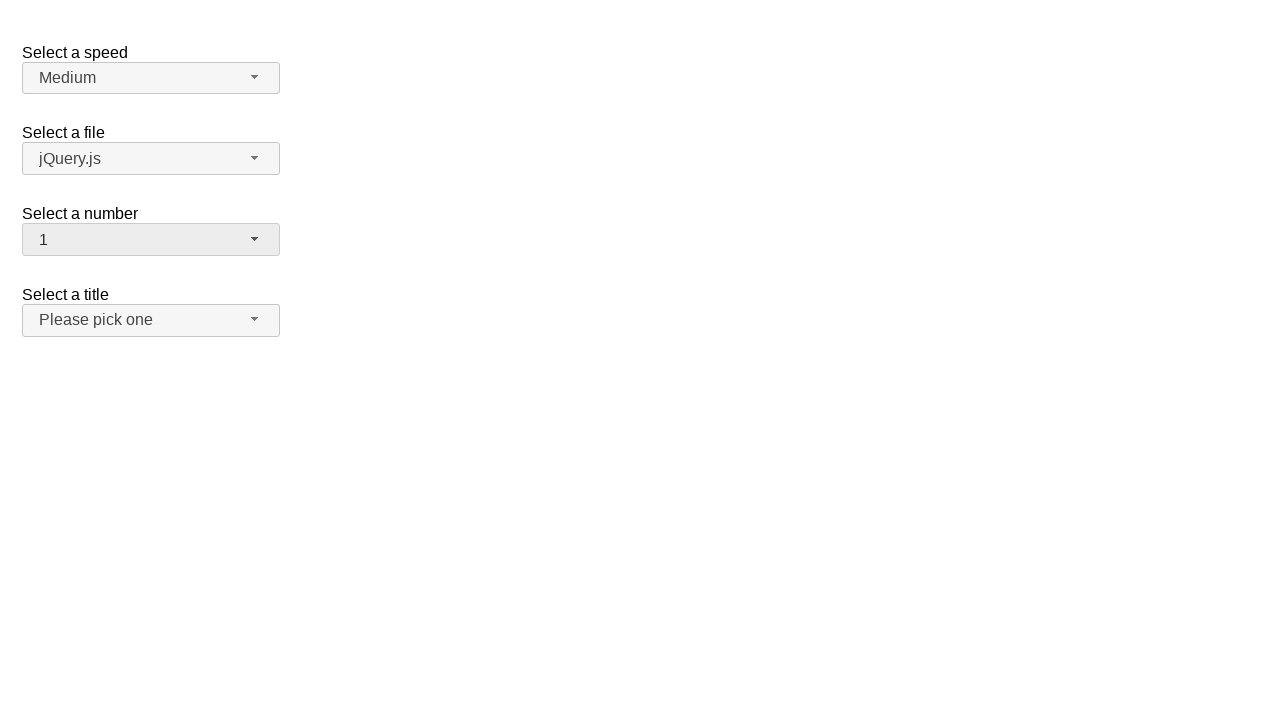

Clicked speed dropdown button at (151, 78) on span#speed-button
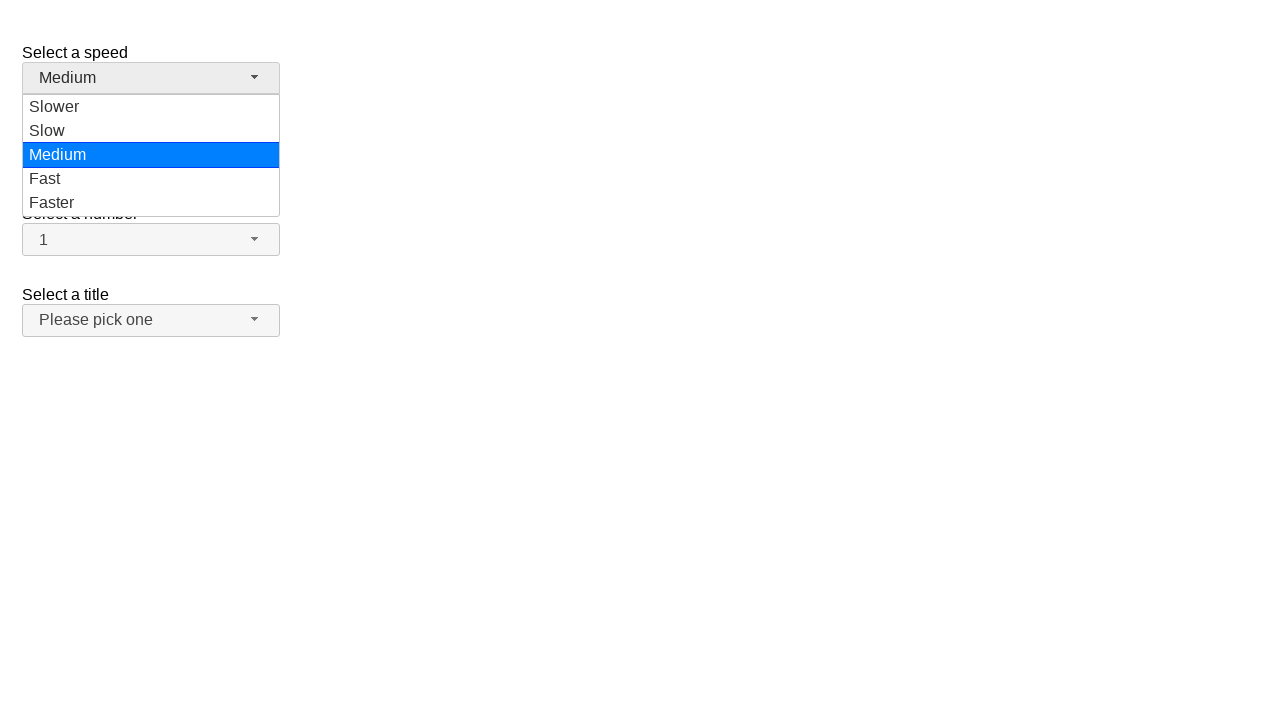

Speed dropdown menu appeared
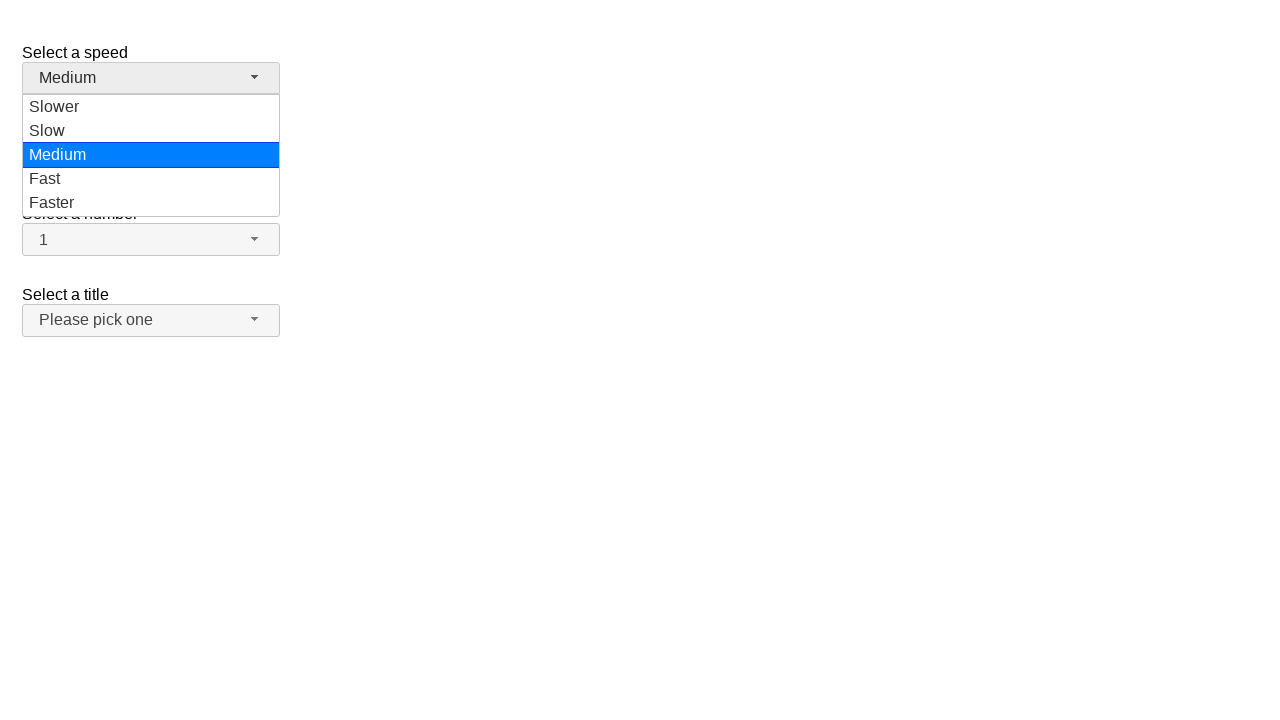

Selected option 'Fast' from speed dropdown at (151, 179) on ul#speed-menu div:has-text('Fast')
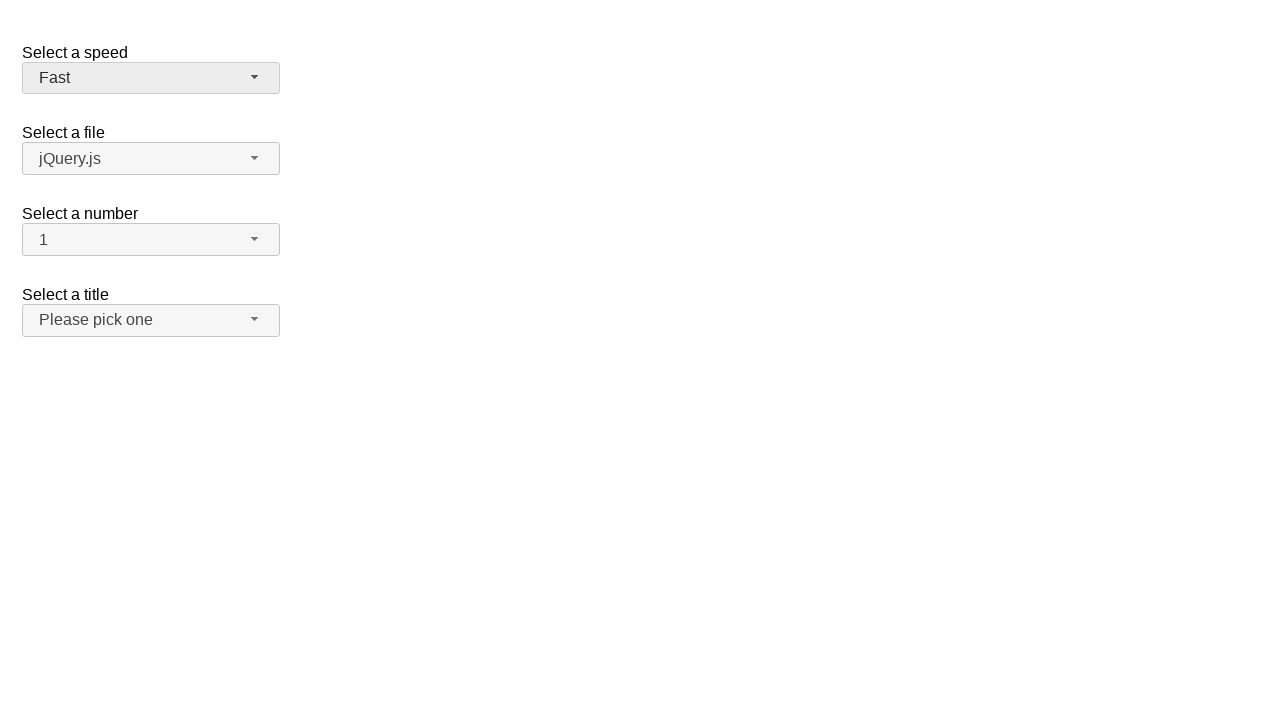

Clicked file dropdown button at (151, 159) on span#files-button
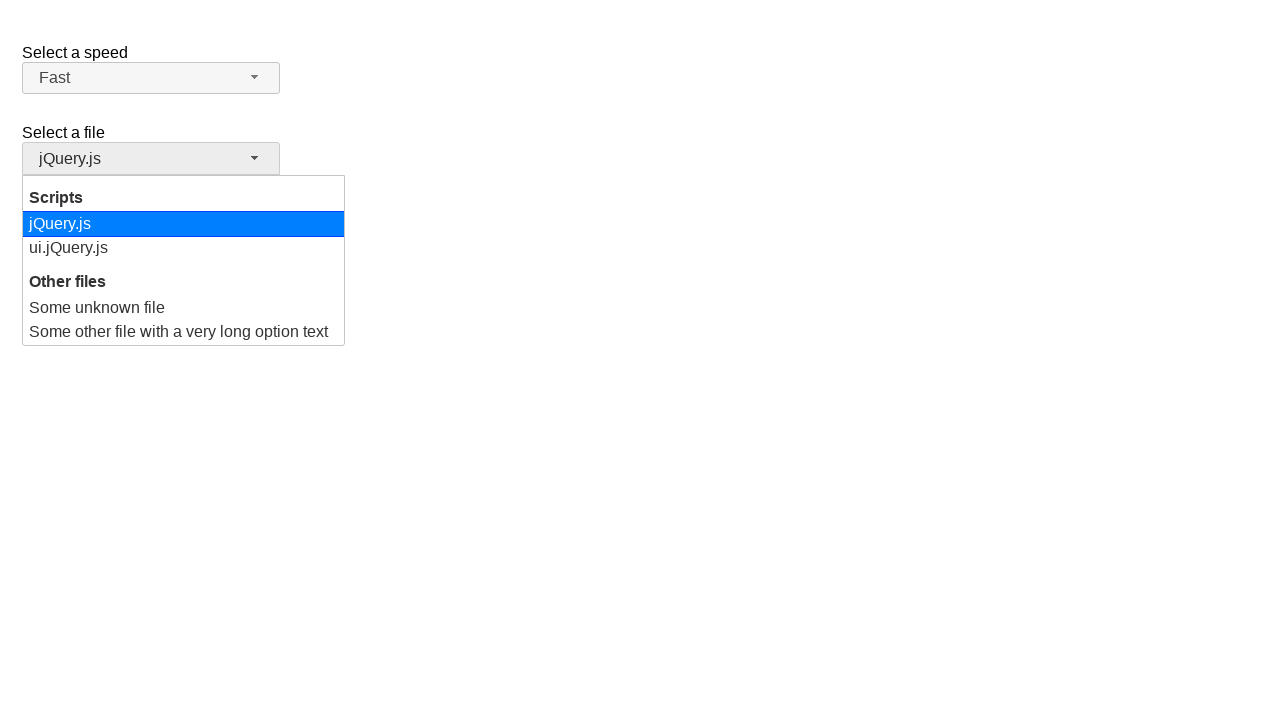

File dropdown menu appeared
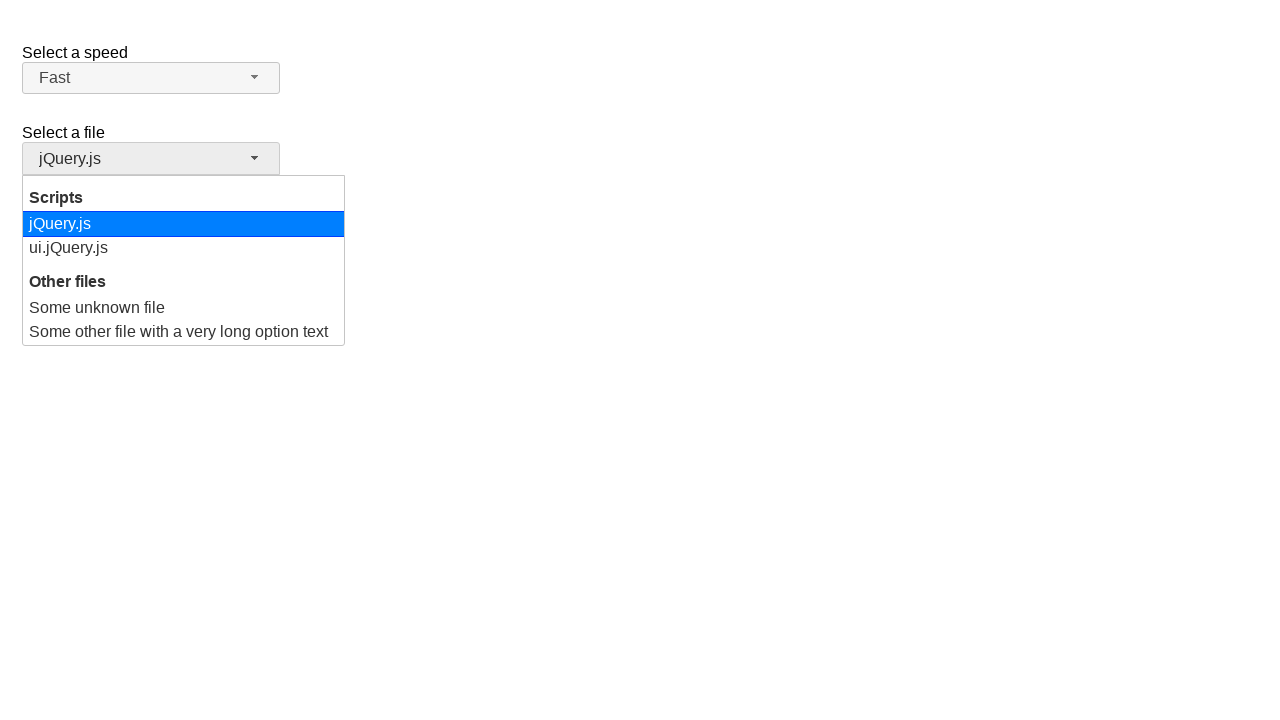

Selected option 'jQuery.js' from file dropdown at (184, 224) on ul#files-menu div:has-text('jQuery.js')
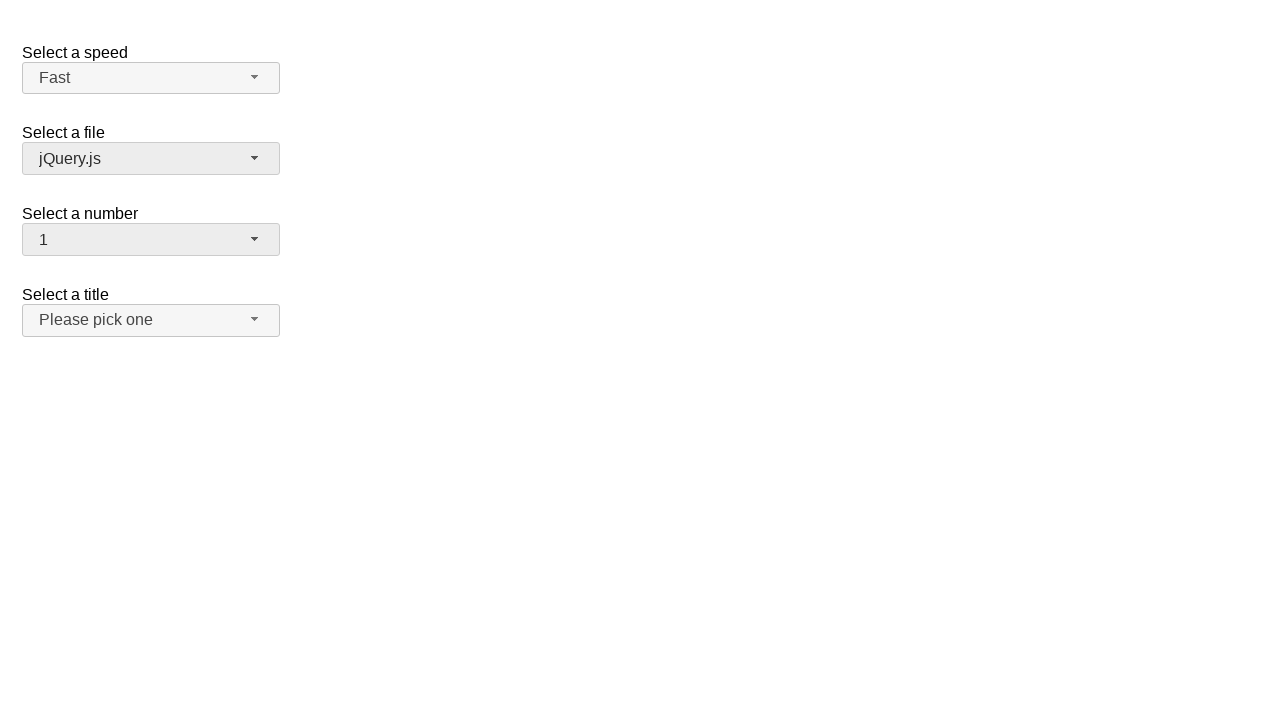

Clicked title dropdown button at (151, 320) on span#salutation-button
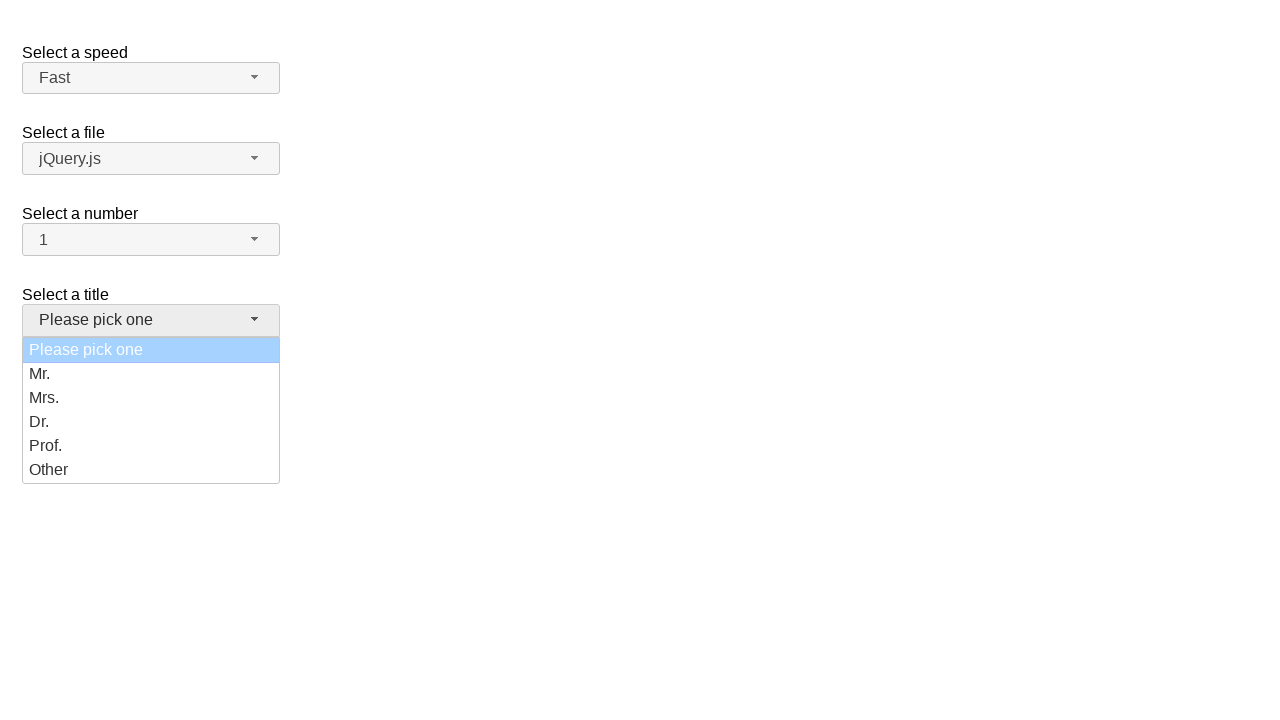

Title dropdown menu appeared
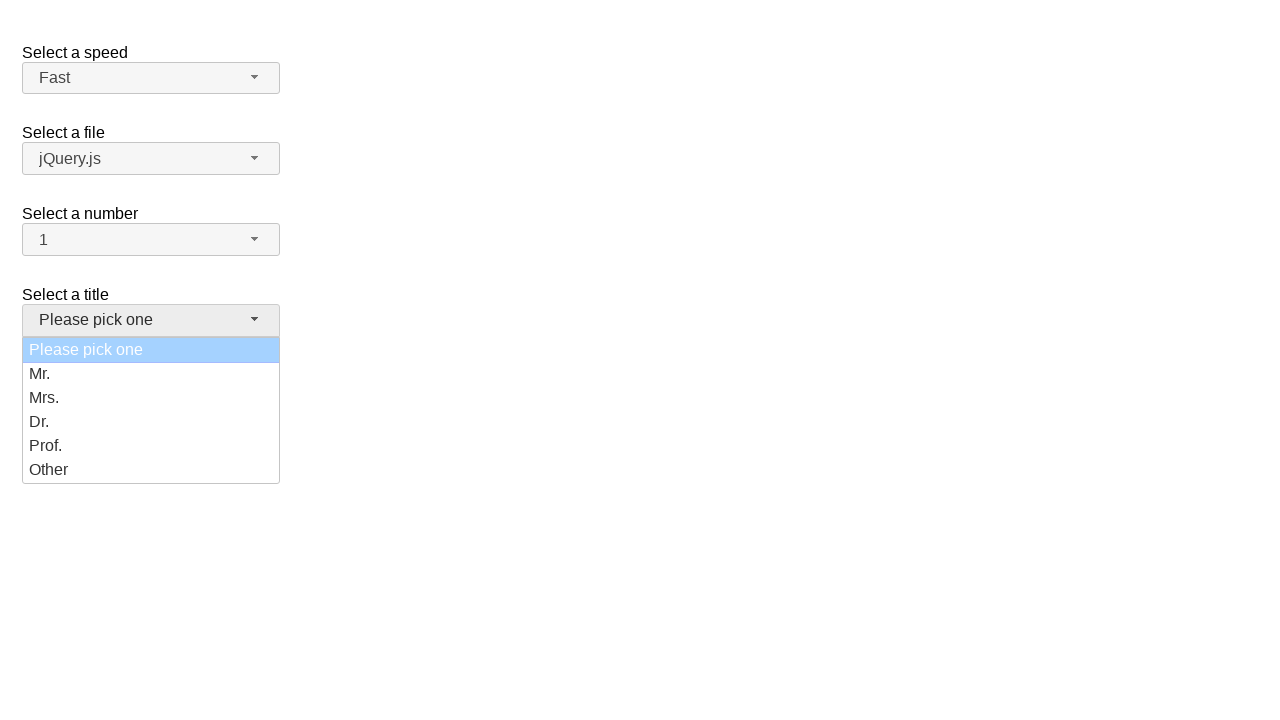

Selected option 'Mrs.' from title dropdown at (151, 398) on ul#salutation-menu div:has-text('Mrs.')
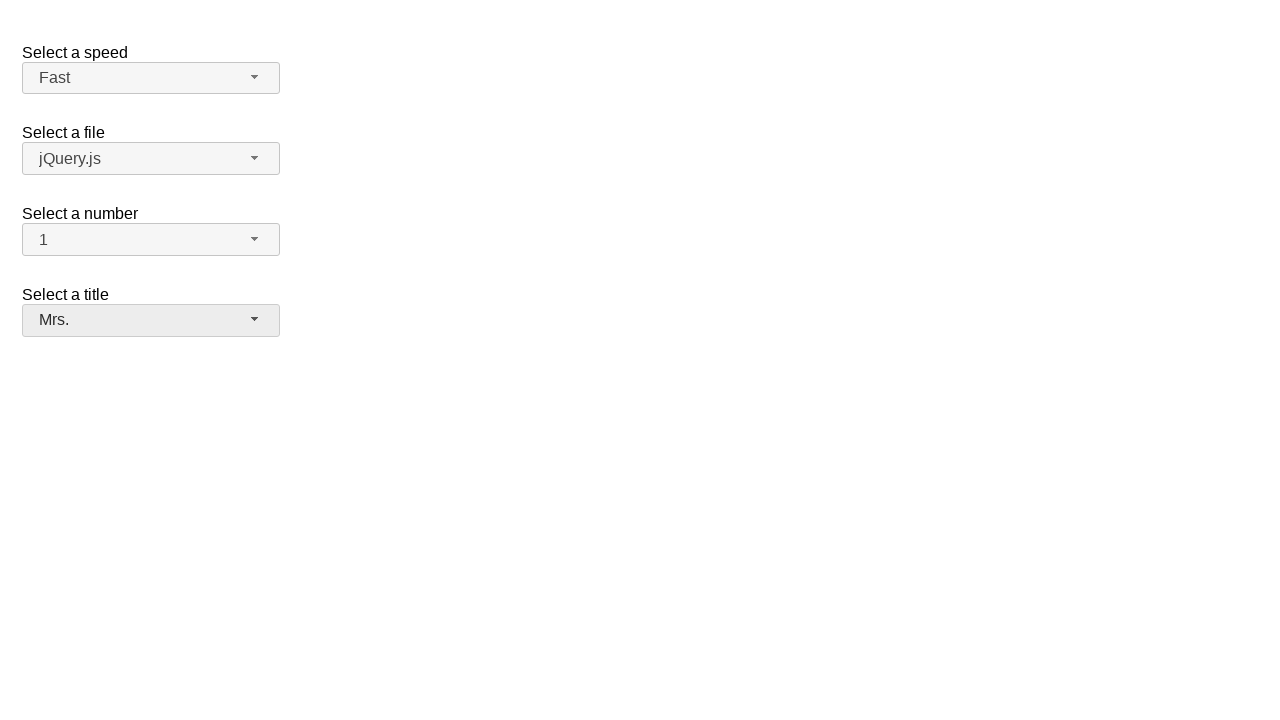

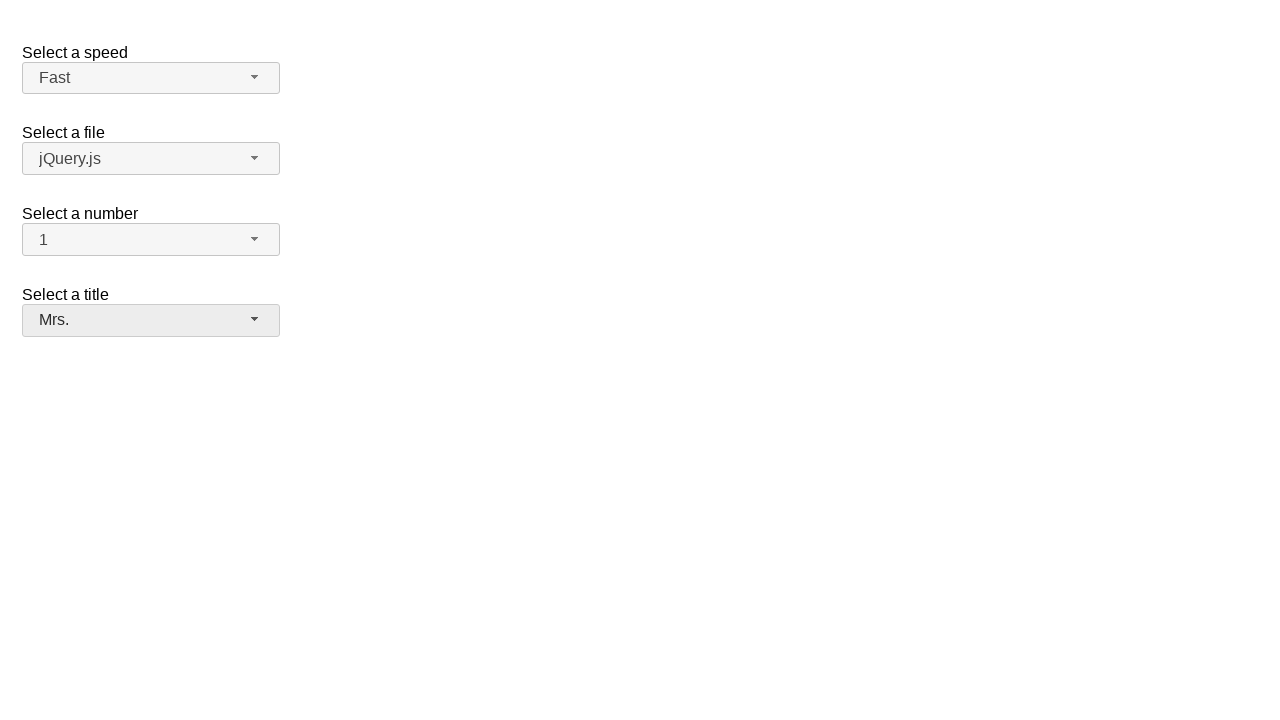